Opens the RedBus homepage and verifies the page loads successfully. Despite being named "login", no actual login/authentication is performed.

Starting URL: https://www.redbus.in/

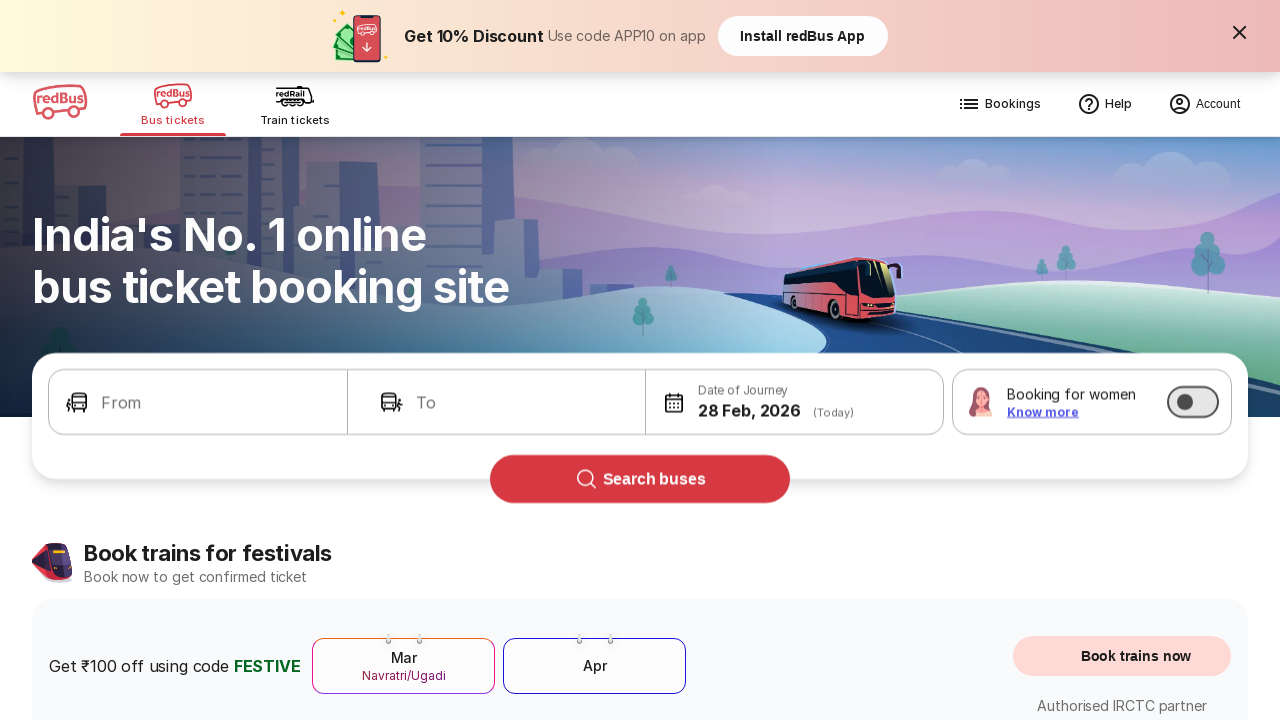

Waited for page to reach domcontentloaded state
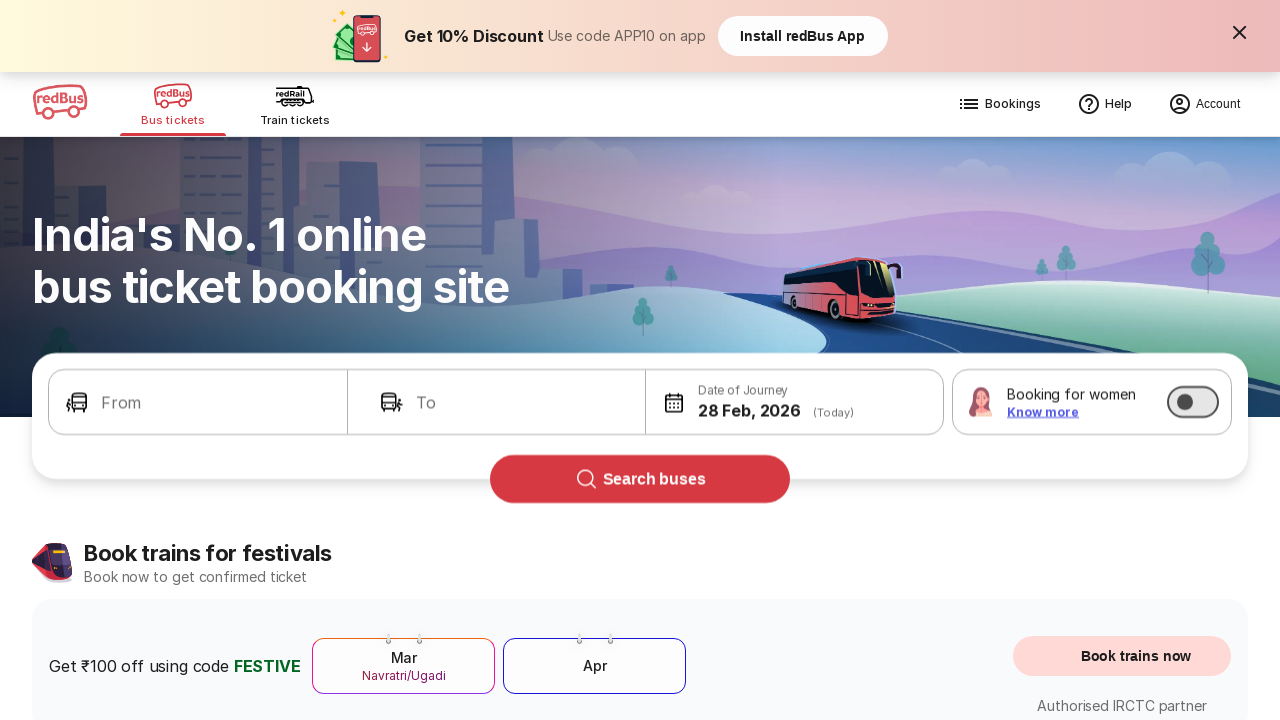

Verified body element is present on RedBus homepage
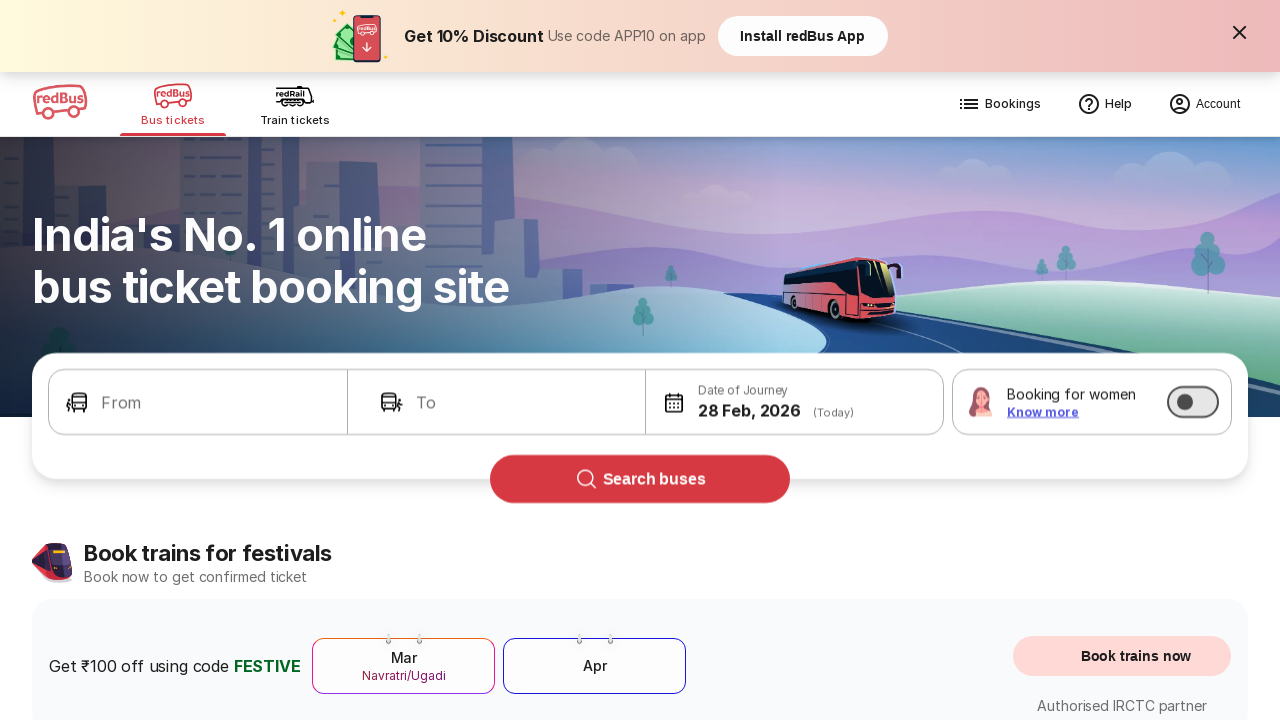

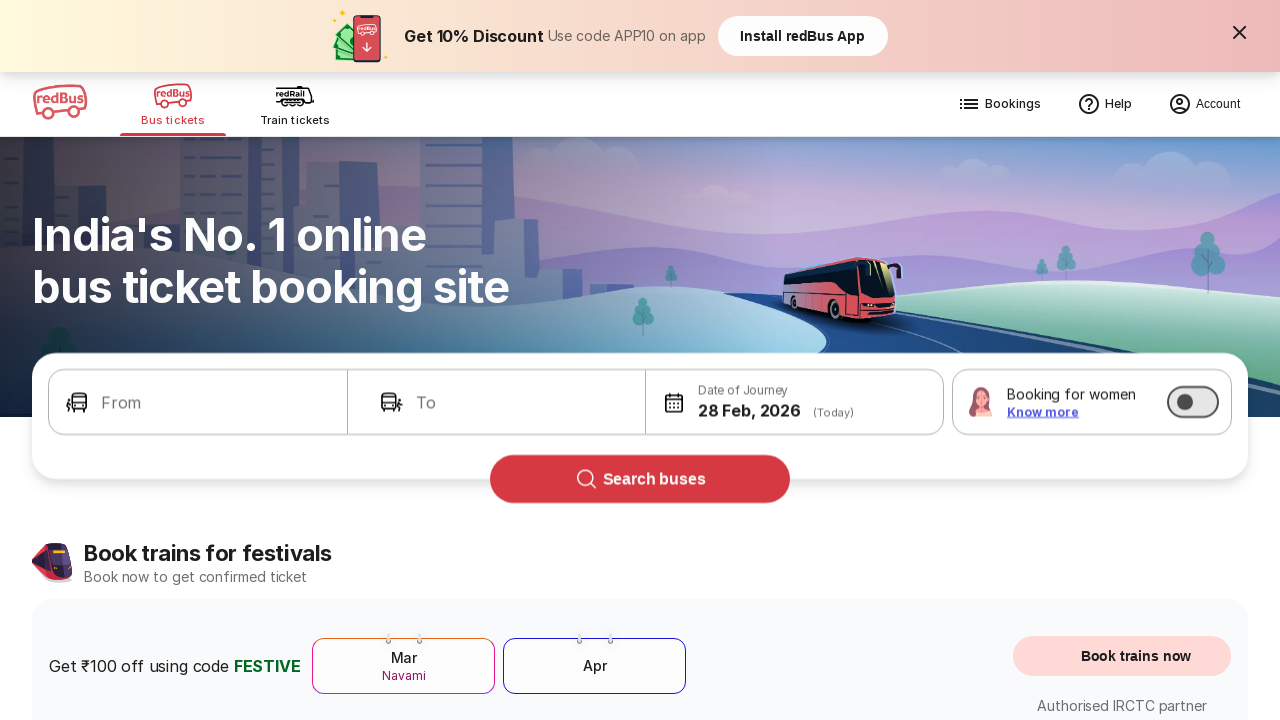